Opens browser windows page and clicks button to open new browser window

Starting URL: https://demoqa.com/browser-windows/

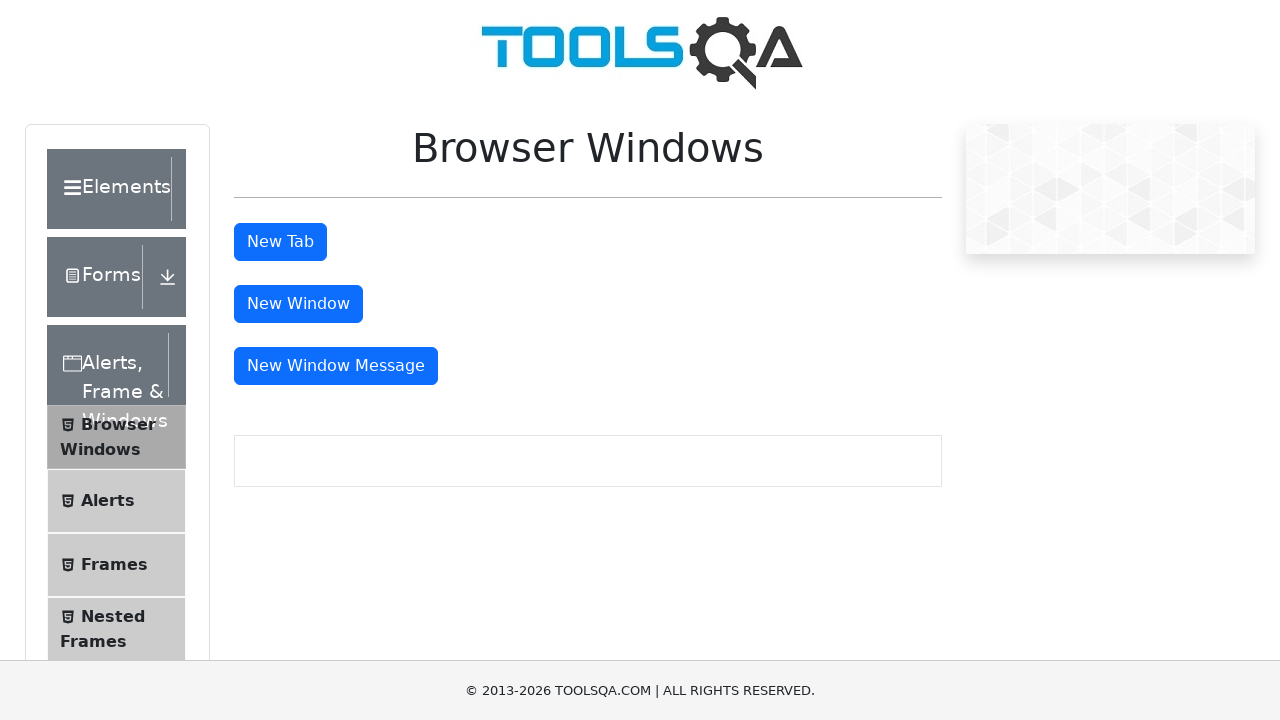

Clicked the New Browser Window button at (298, 304) on #windowButton
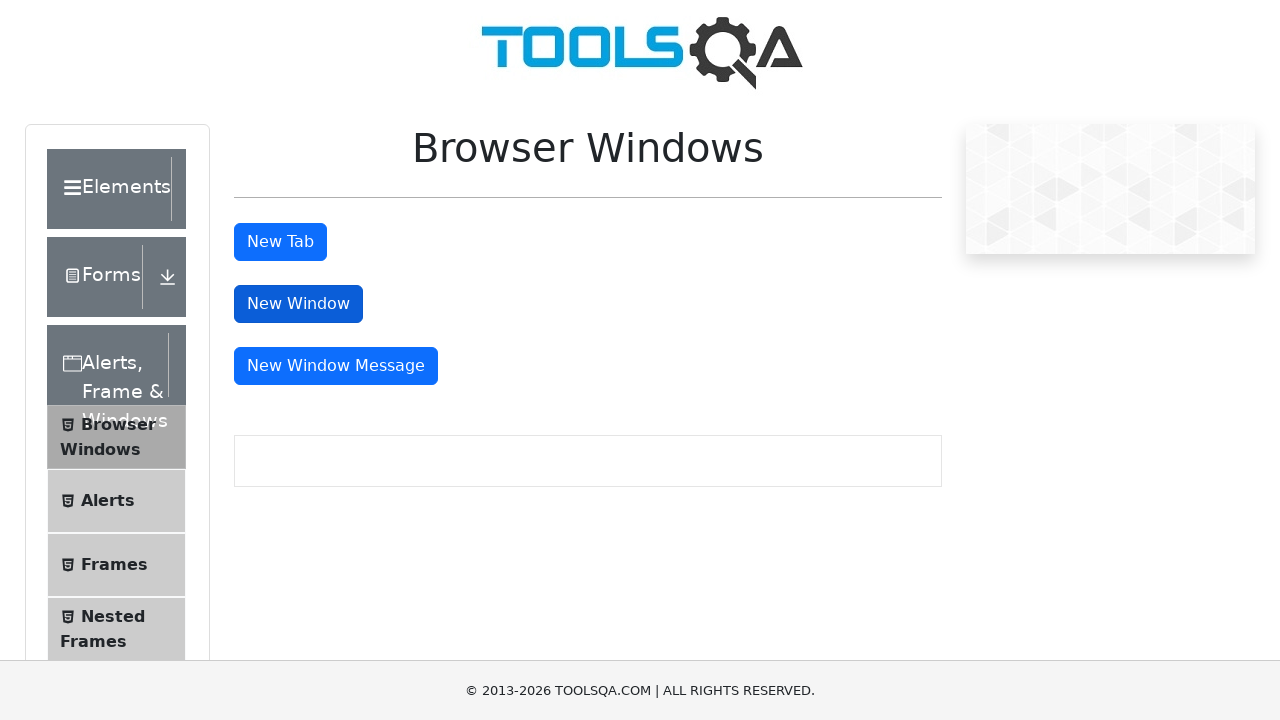

Clicked the New Browser Window button to trigger new window opening at (298, 304) on #windowButton
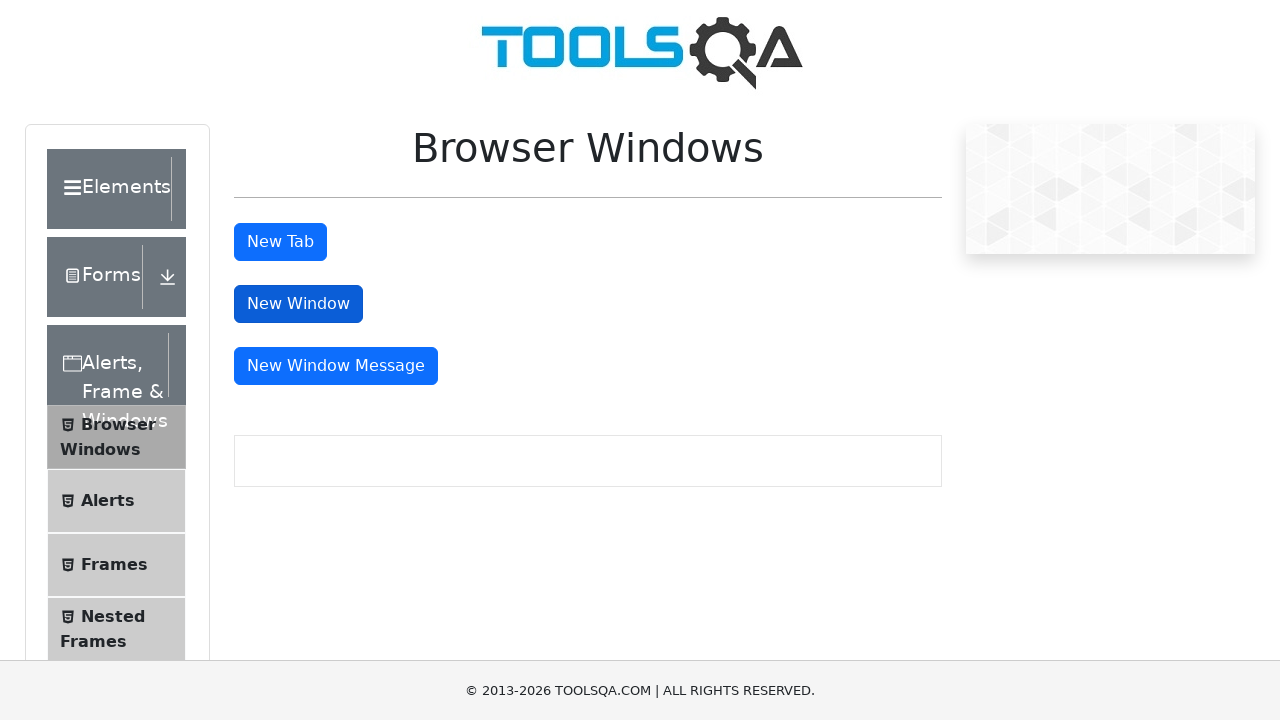

New browser window opened and captured
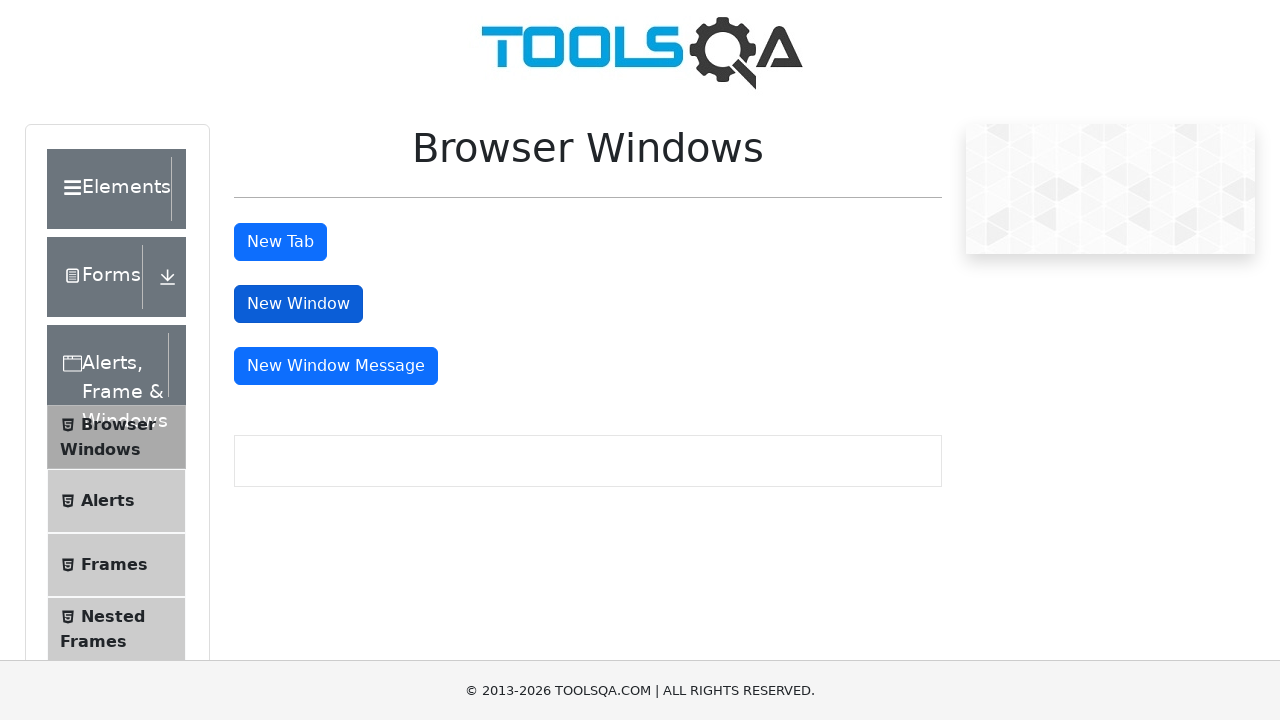

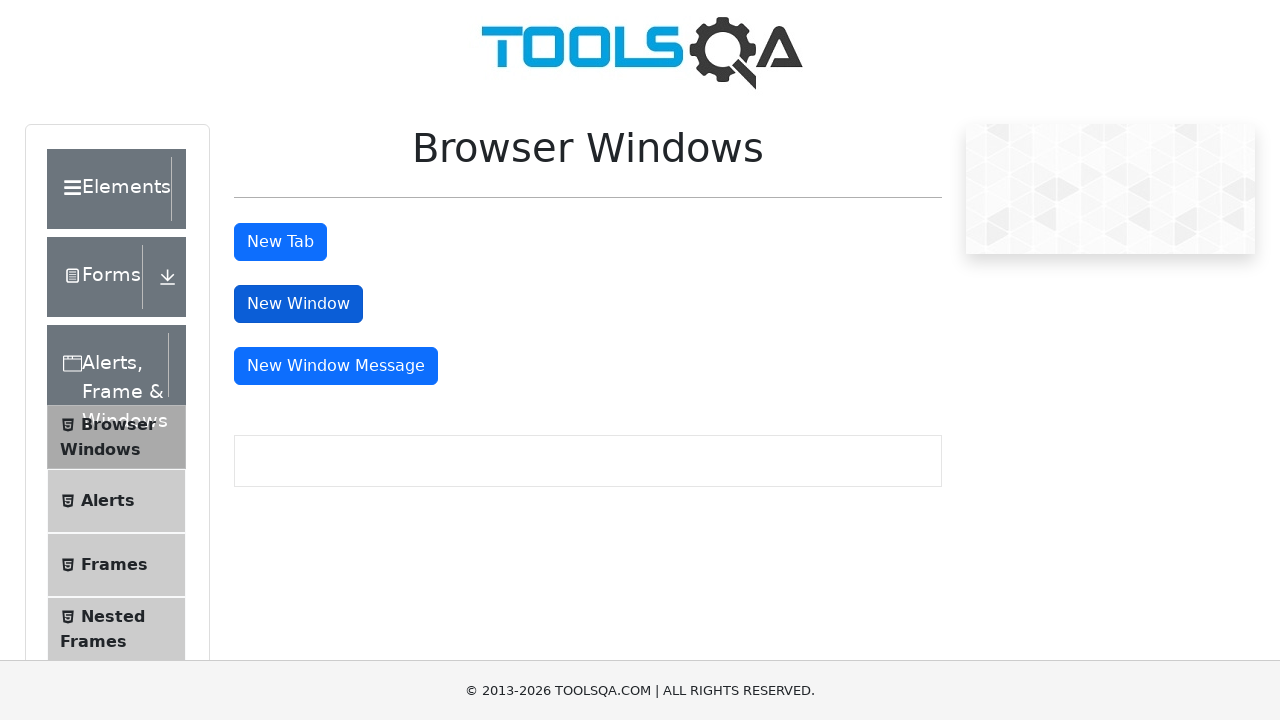